Tests dynamic form interaction by selecting a checkbox, using its label to select from a dropdown and fill a text field, then verifying the label appears in an alert message

Starting URL: https://www.rahulshettyacademy.com/AutomationPractice/

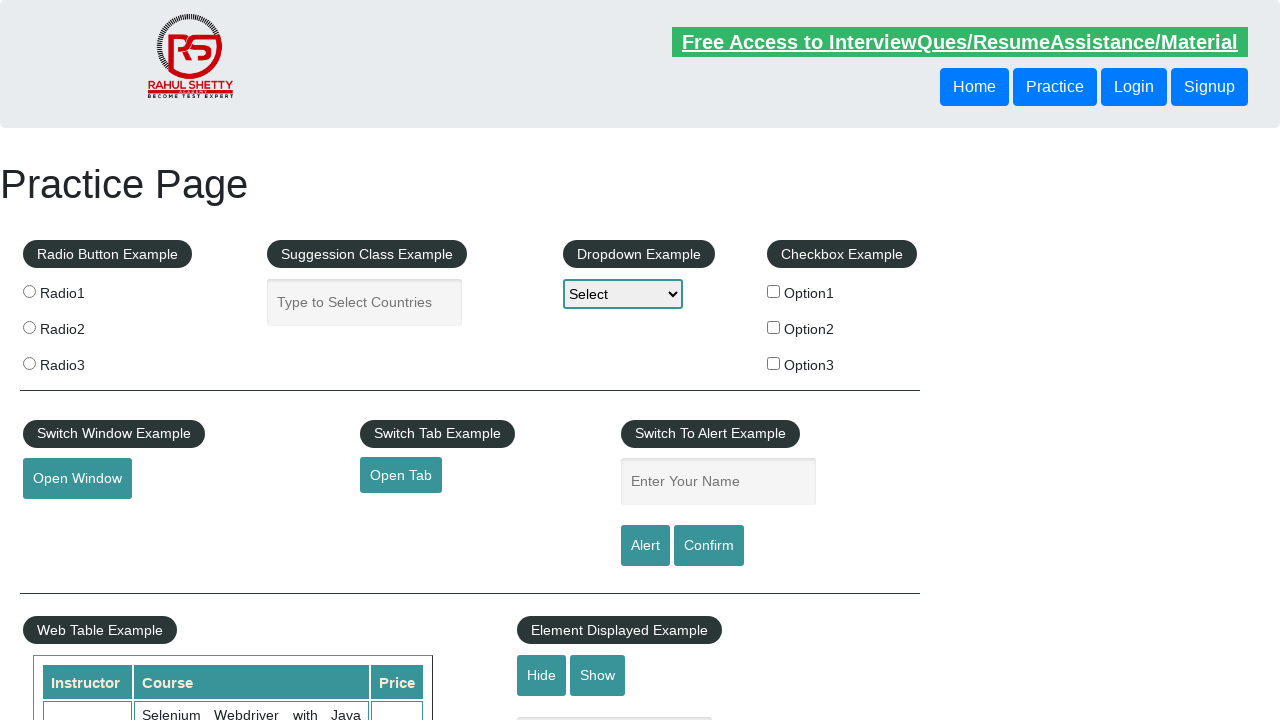

Clicked the second checkbox option at (774, 327) on input#checkBoxOption2
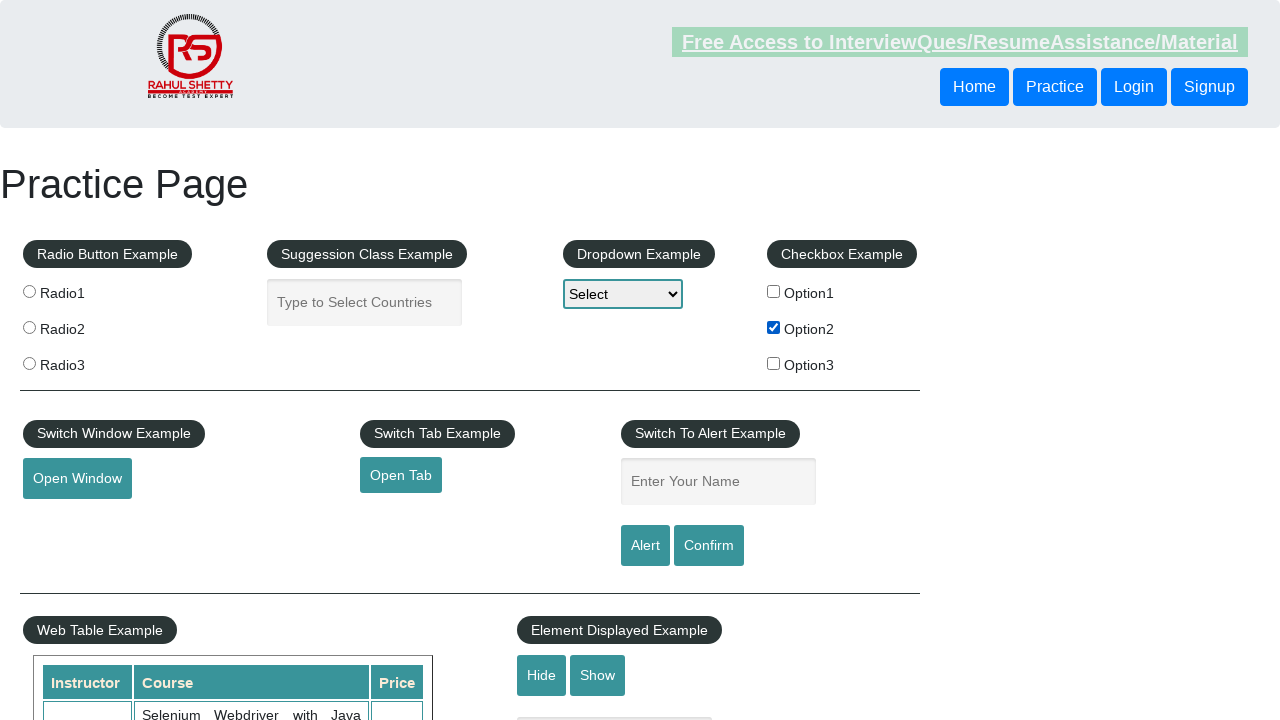

Retrieved checkbox label text: 'Option2'
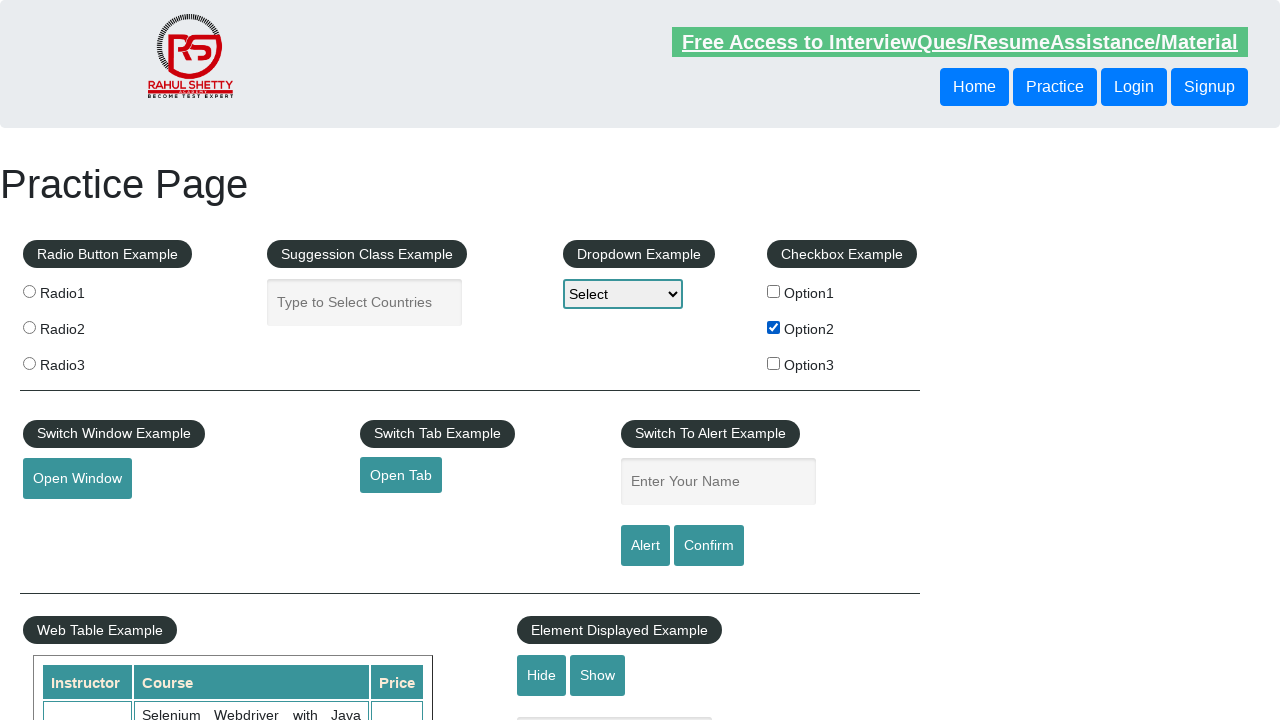

Selected 'Option2' from dropdown using checkbox label on select#dropdown-class-example
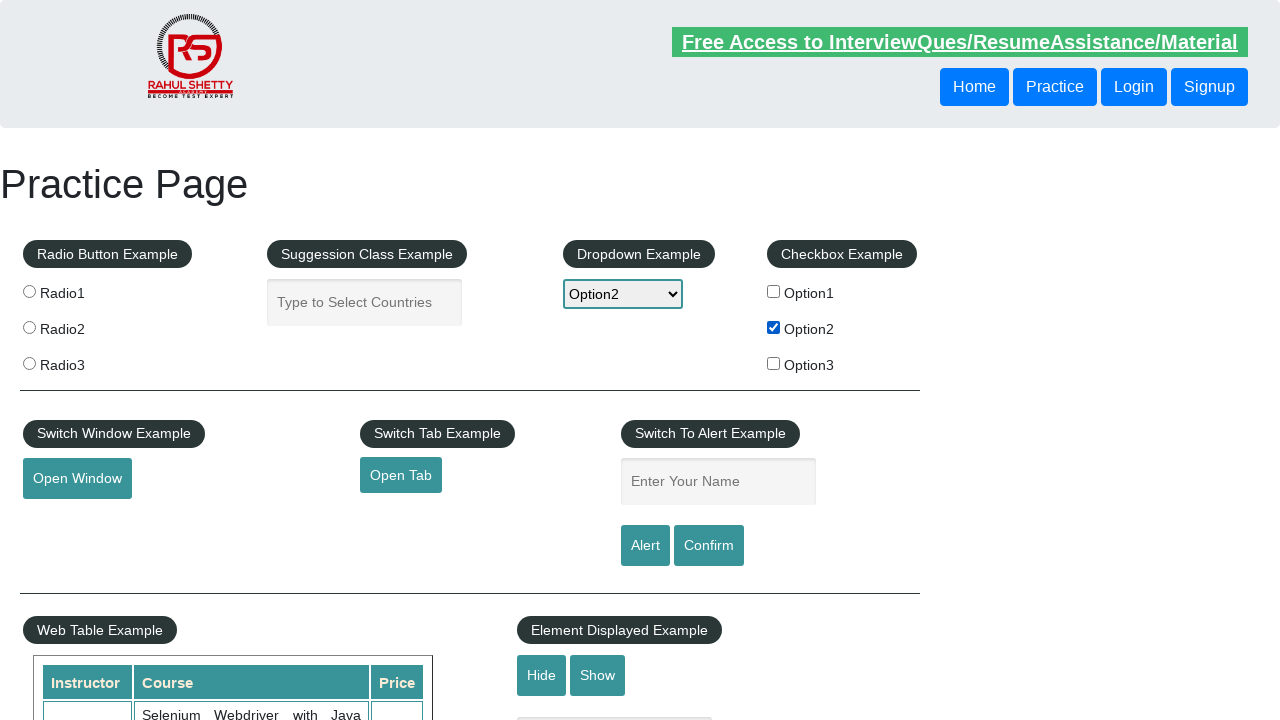

Filled name field with 'Option2' on input[name='enter-name']
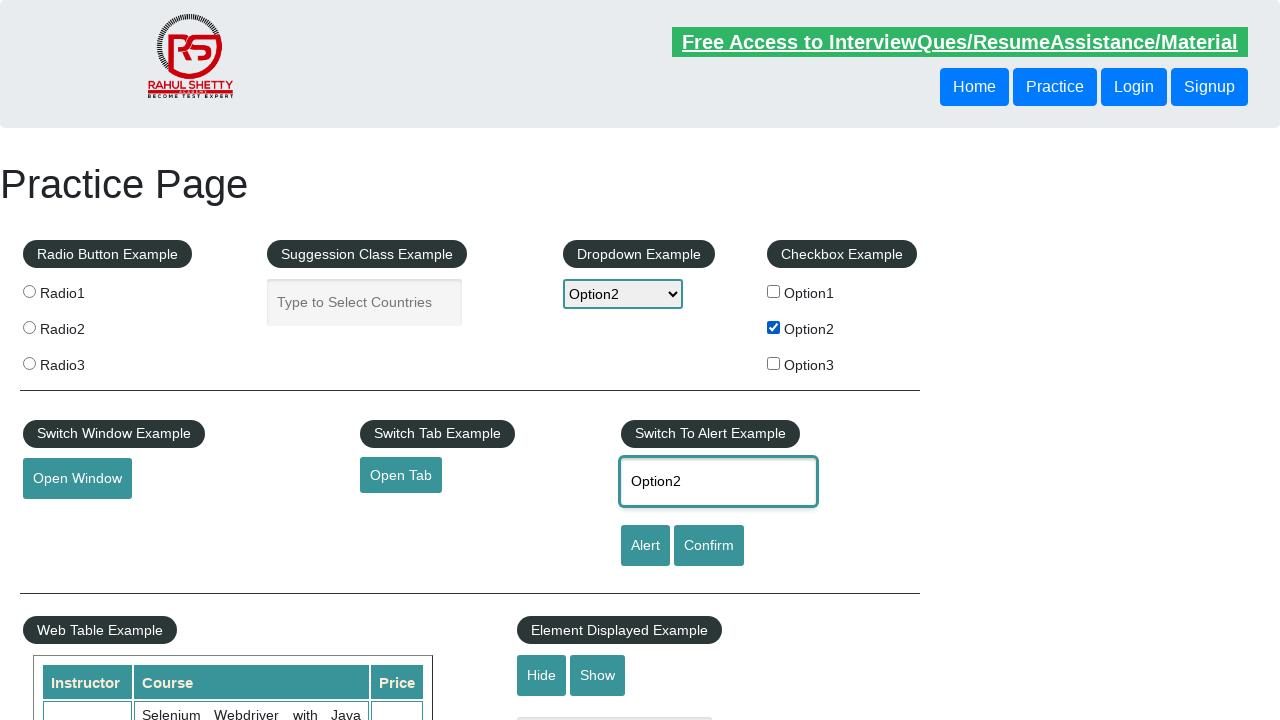

Clicked the alert button at (645, 546) on #alertbtn
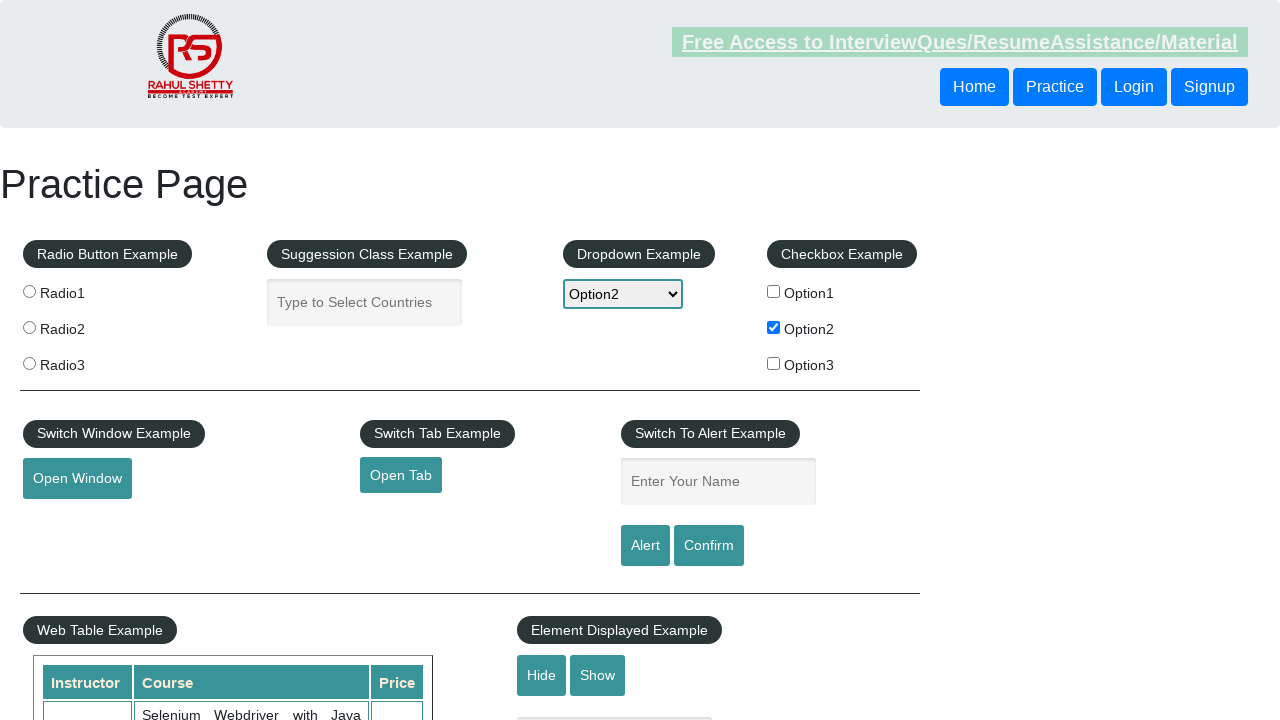

Alert dialog accepted
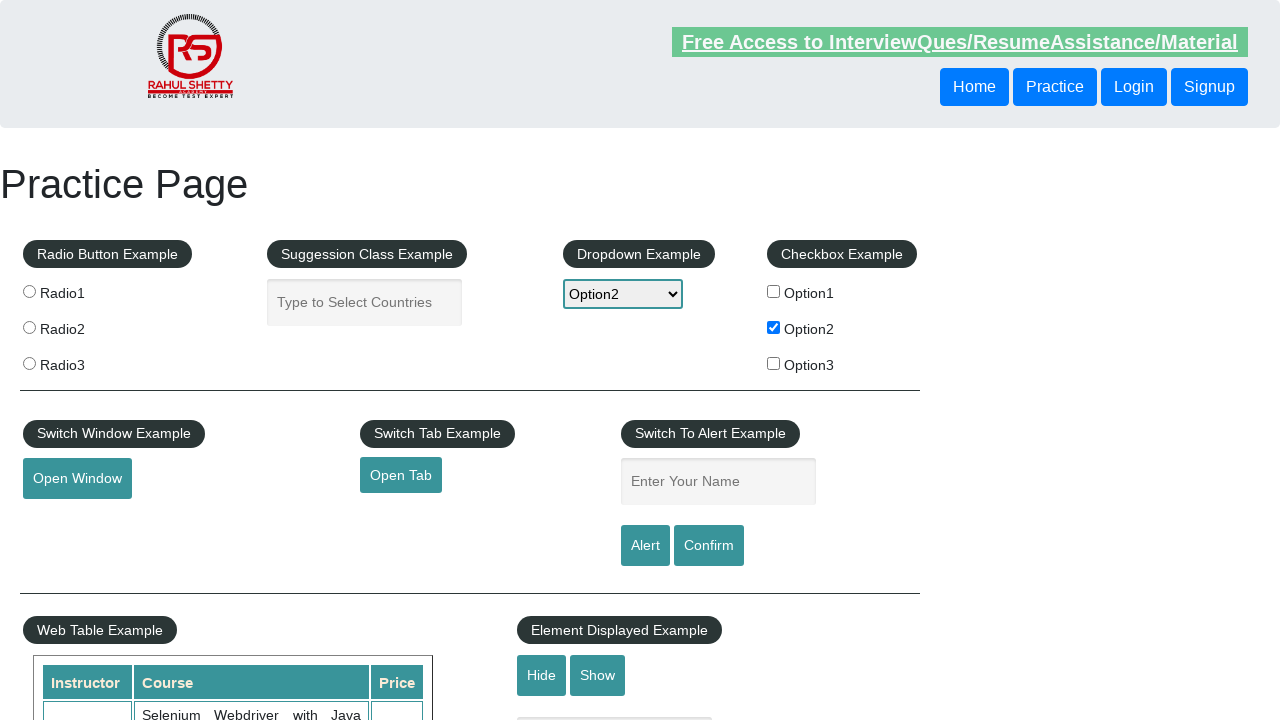

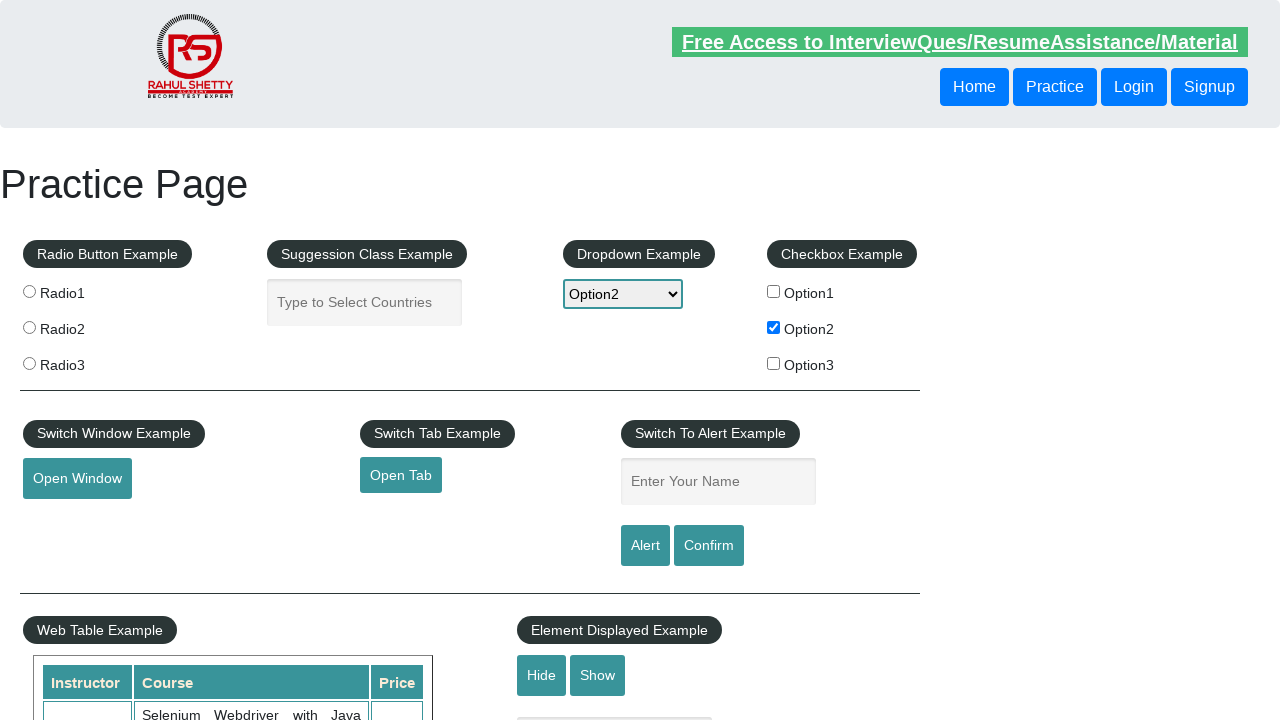